Tests theme search functionality on Ctrip by selecting a departure city (北京) and a theme category (徒步/hiking), then verifies the search results page contains the correct search parameters.

Starting URL: https://vacations.ctrip.com/themetravel

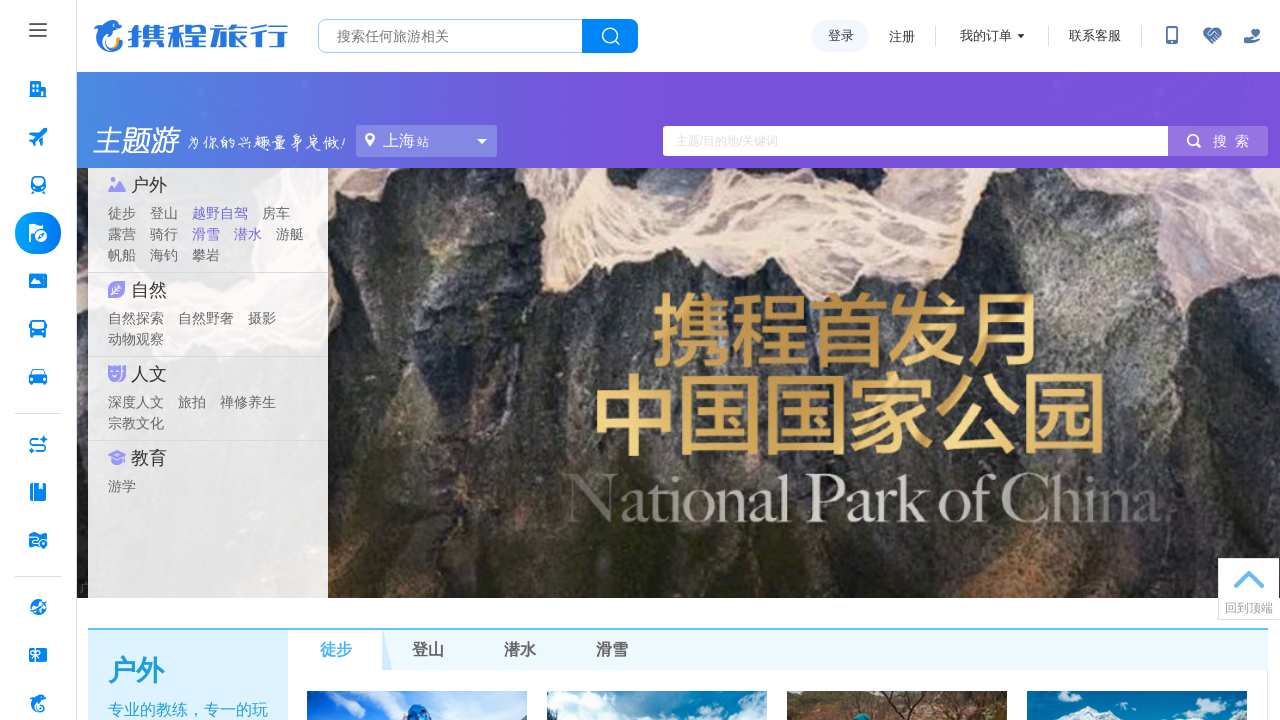

Clicked on start city station selector at (426, 141) on .start_city_station
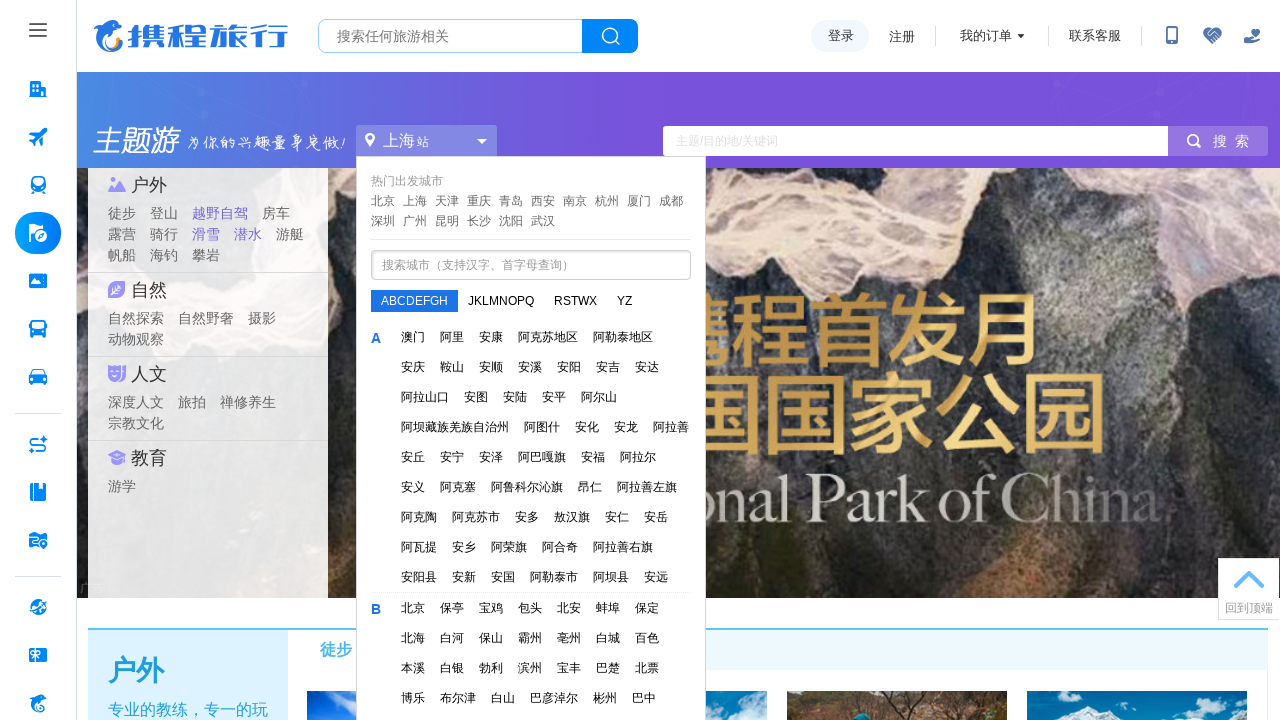

Selected 北京 (Beijing) as departure city at (413, 608) on internal:role=link[name="北京"i] >> nth=1
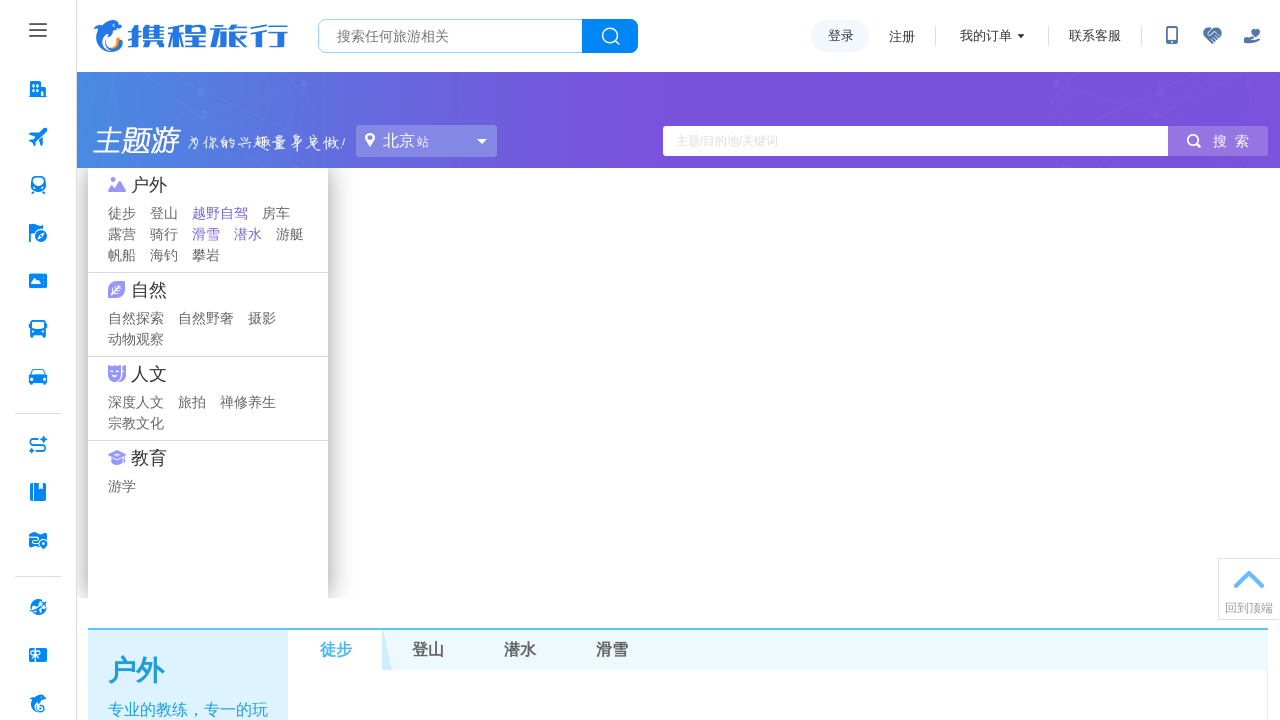

Clicked on 徒步 (hiking) theme link and popup opened at (122, 212) on internal:role=link[name="徒步"s]
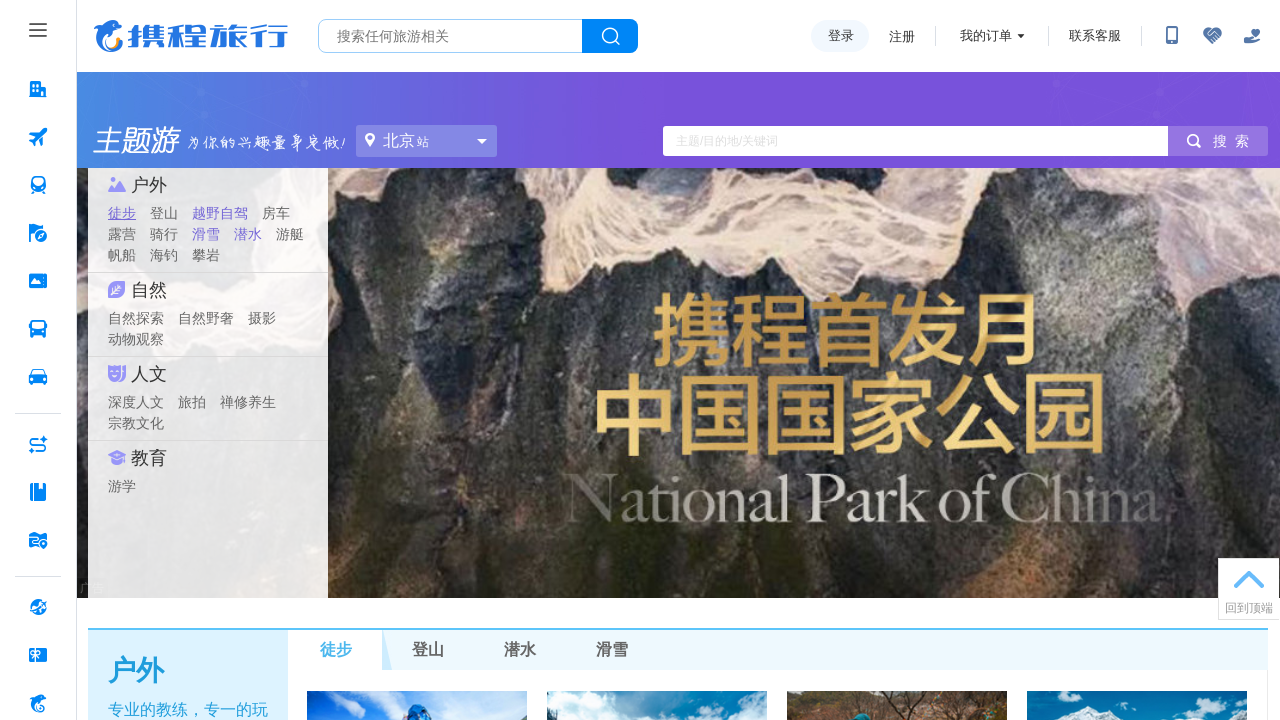

Online search input box loaded on new page
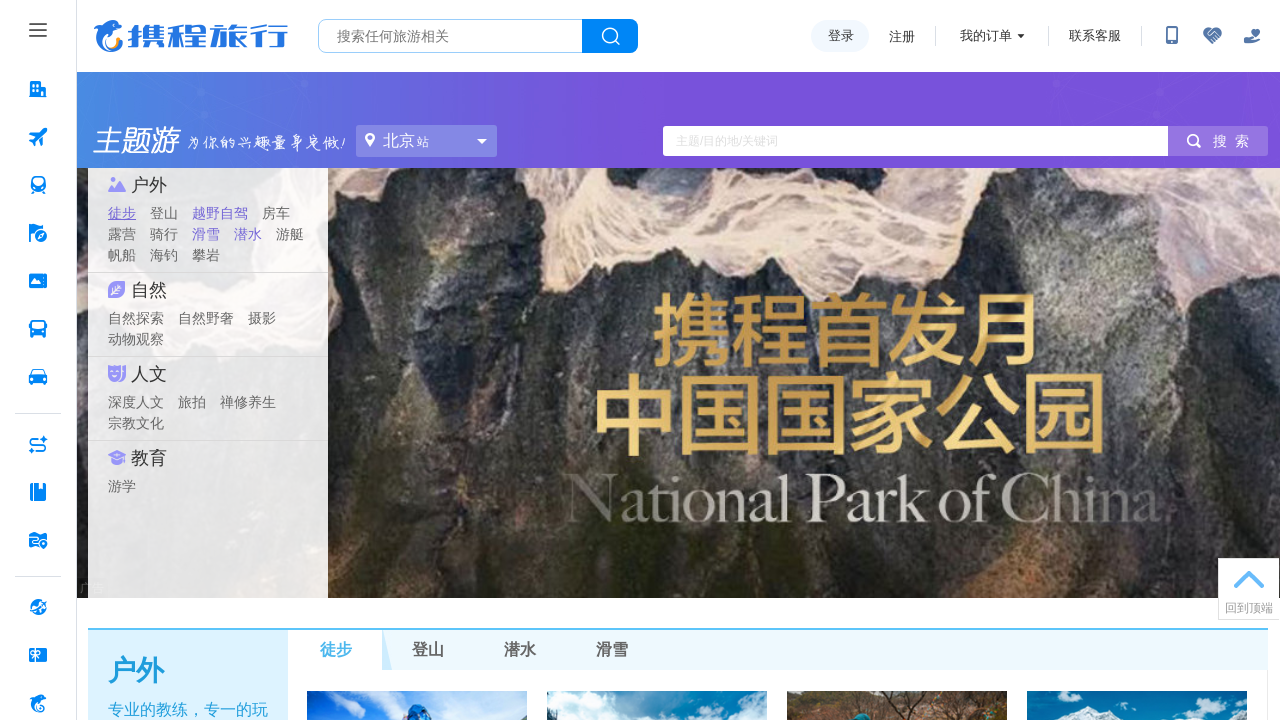

Search box container loaded on new page
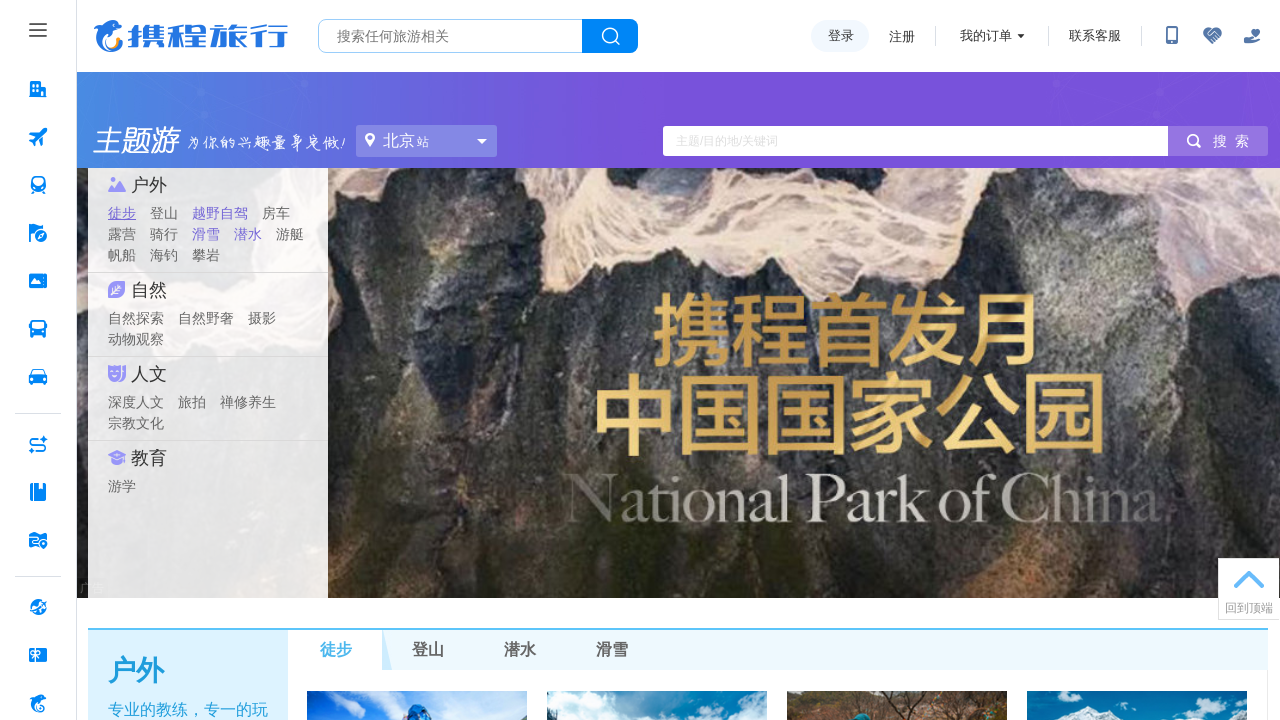

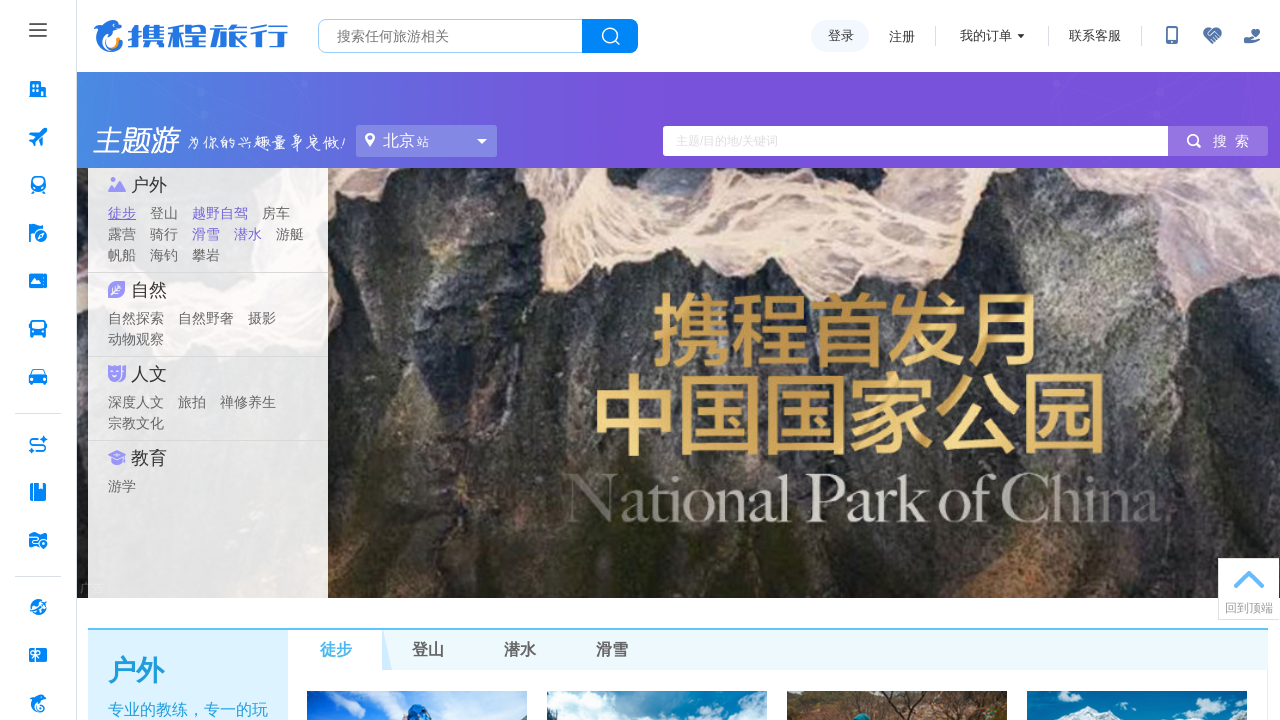